Tests search functionality on Bluestone jewelry website by searching for "ring" and clicking on a specific ring product from the results

Starting URL: https://www.bluestone.com/

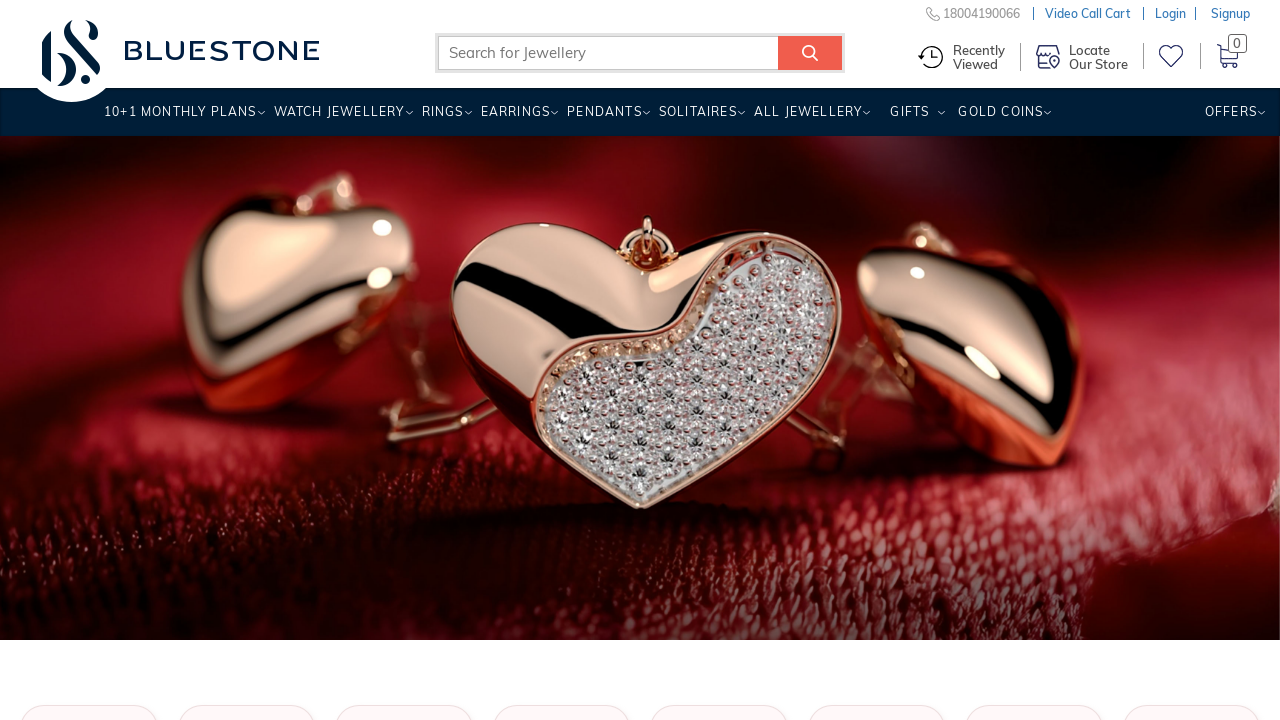

Filled search box with 'ring' on #search_query_top_elastic_search
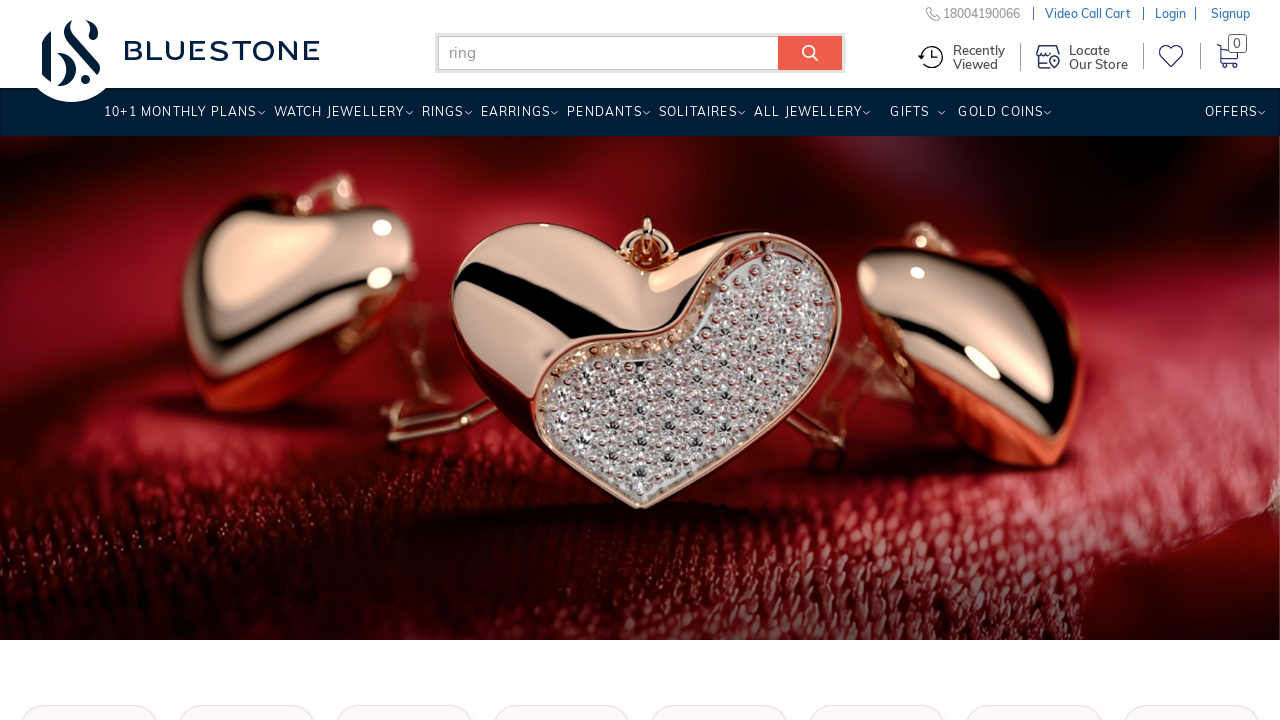

Pressed Enter to search for rings
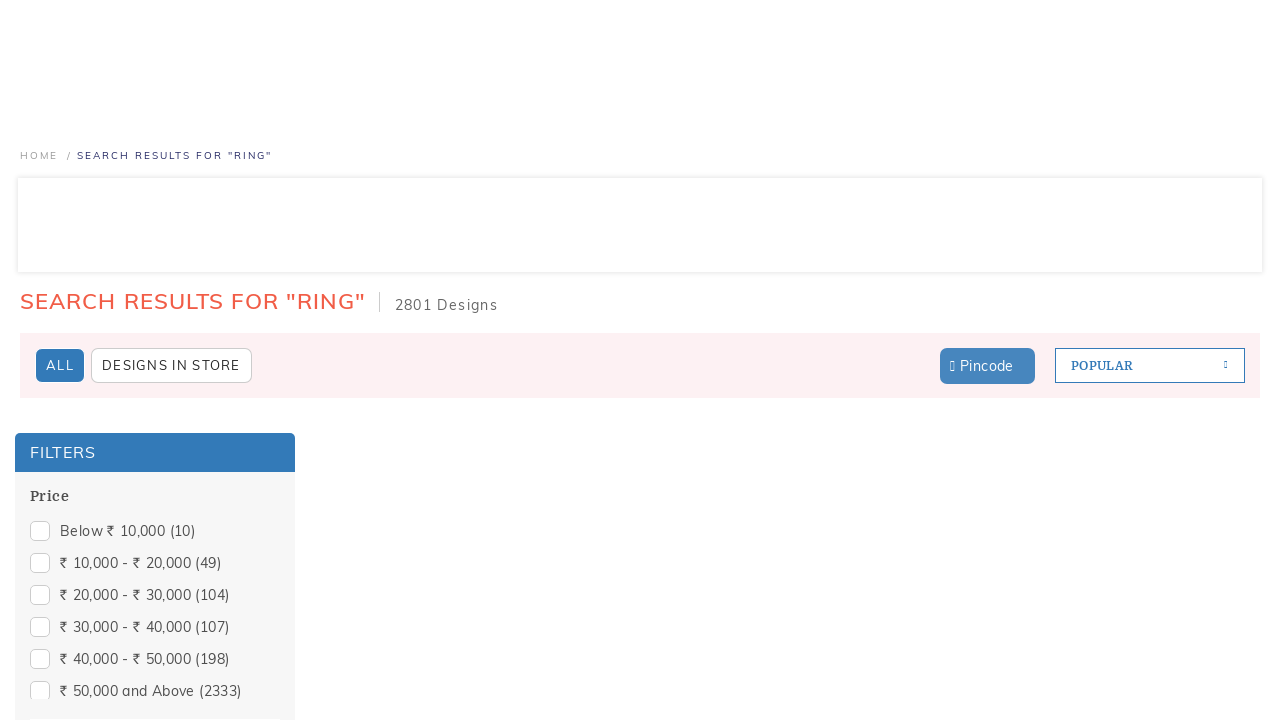

Search results loaded with ring products
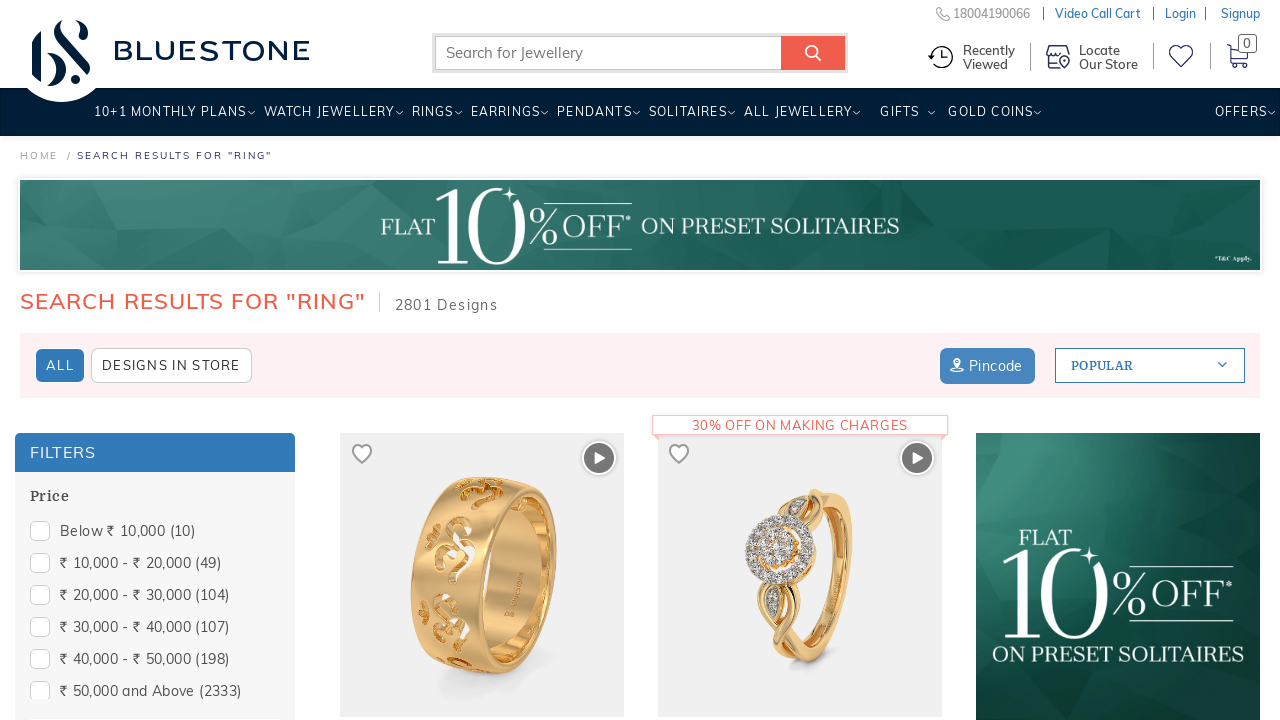

Clicked on a ring product from search results at (482, 575) on img[alt*='Ring']
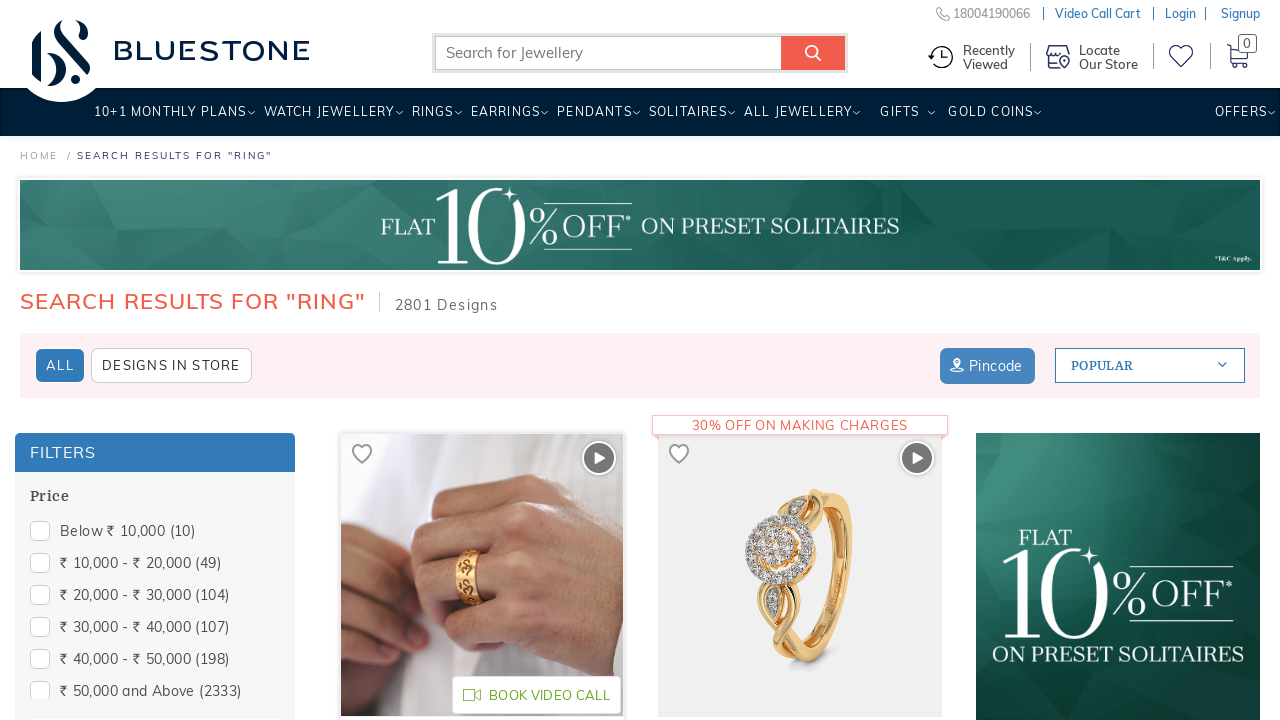

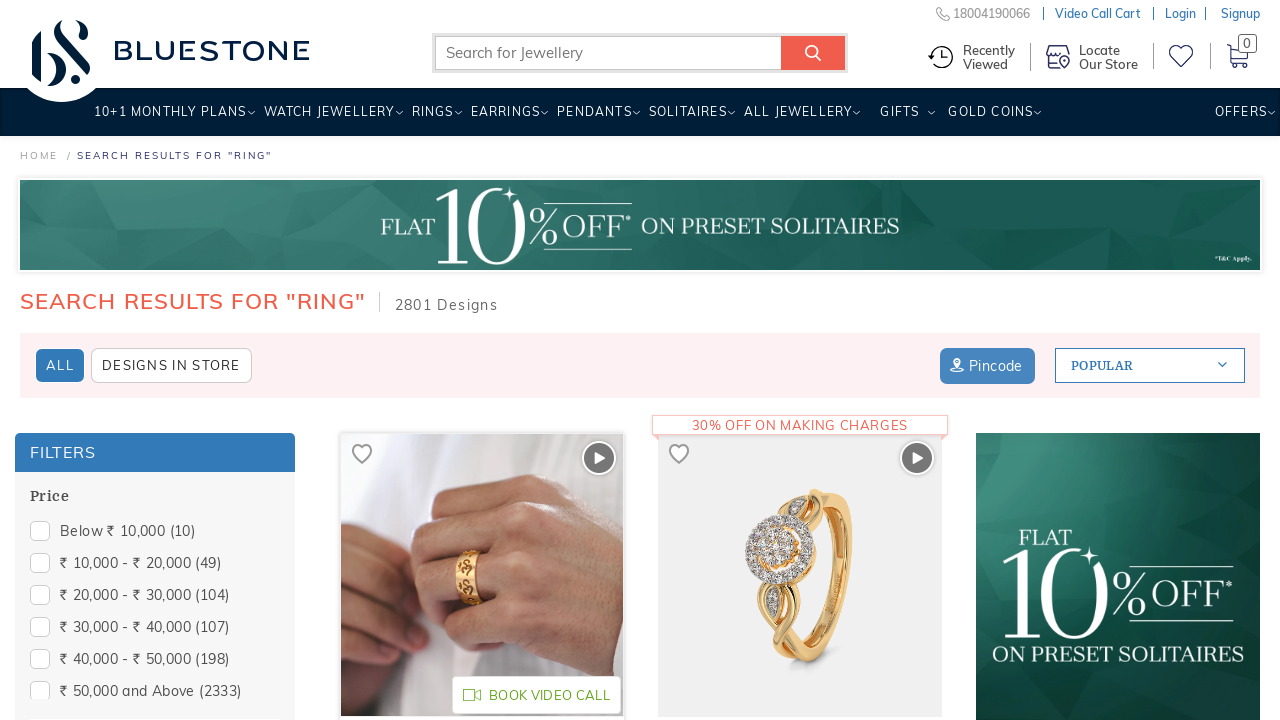